Tests selection state of form elements by clicking radio button and checkbox, verifying their selected state, then clicking checkbox again to deselect and verify it becomes unselected.

Starting URL: https://automationfc.github.io/basic-form/index.html

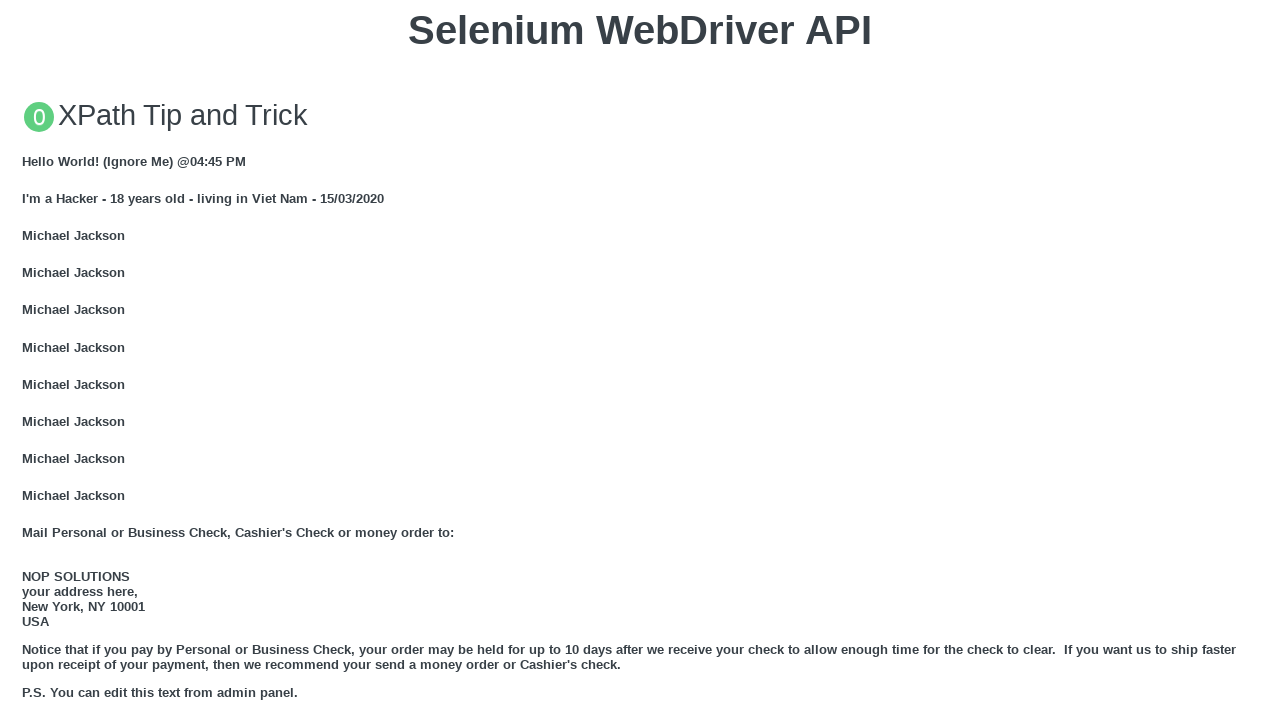

Waited for under_18 radio button to load
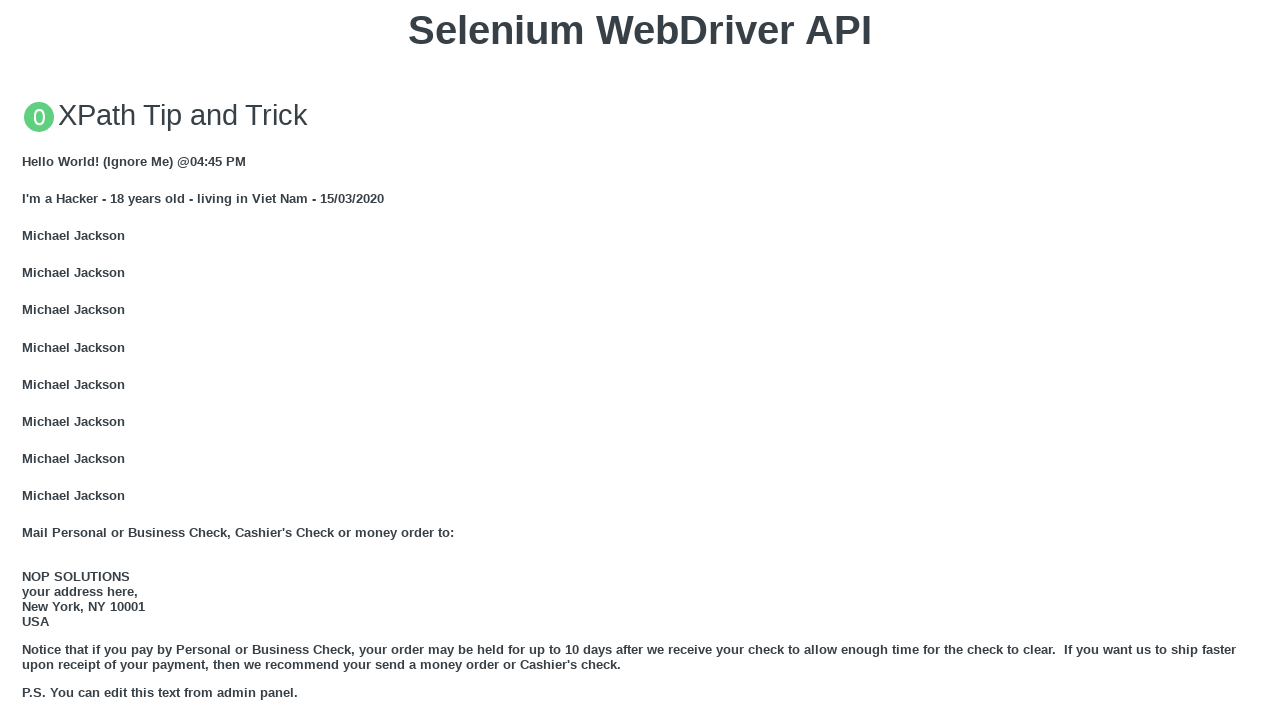

Clicked under_18 radio button at (28, 360) on #under_18
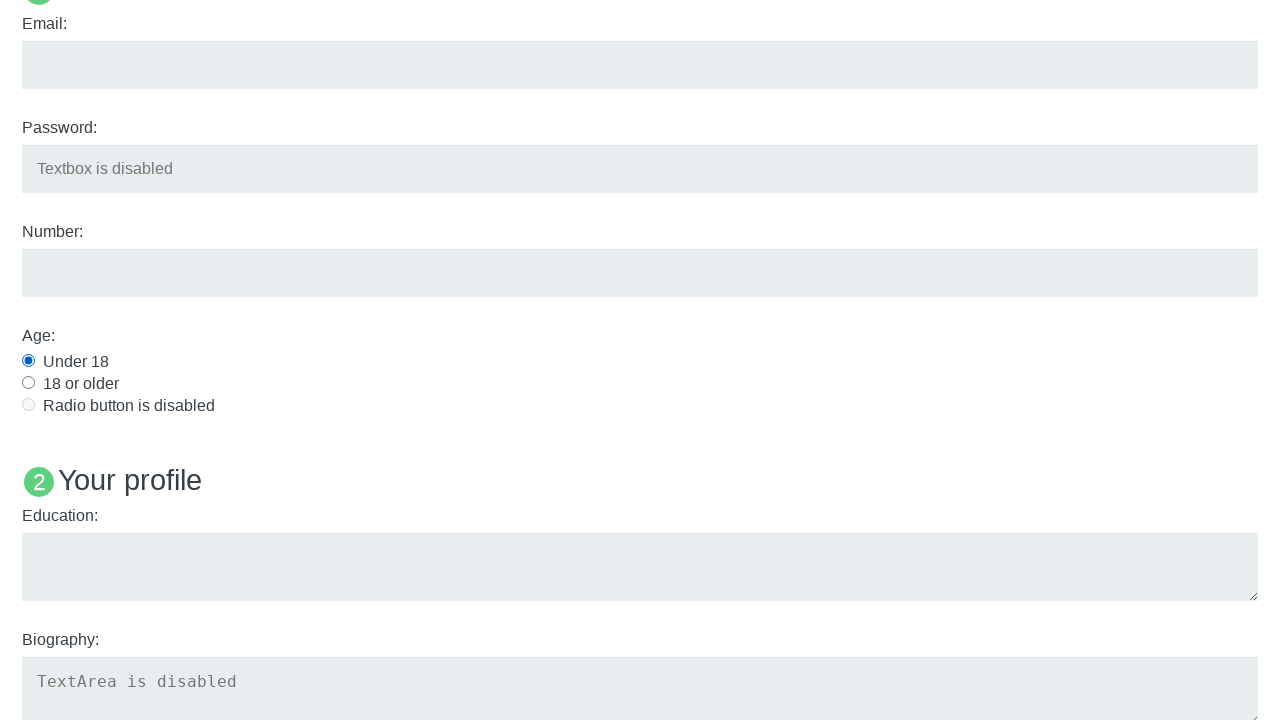

Waited 2 seconds after clicking radio button
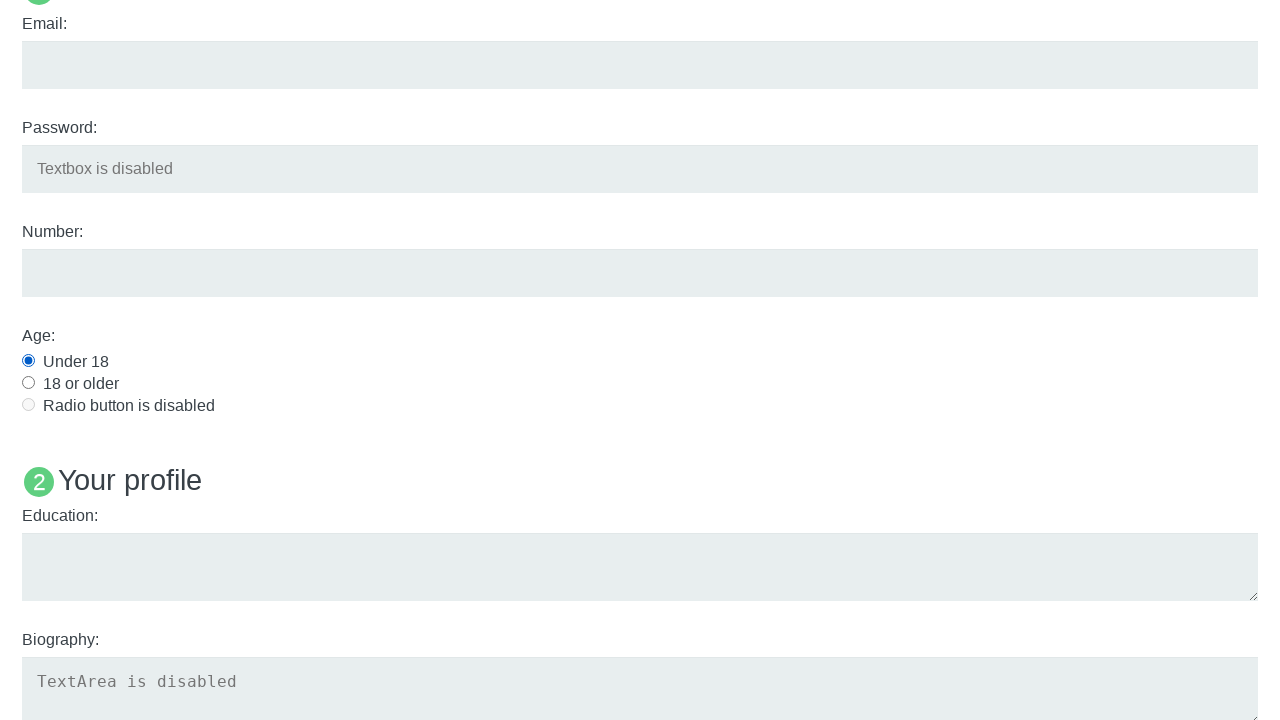

Clicked java checkbox to select it at (28, 361) on input#java
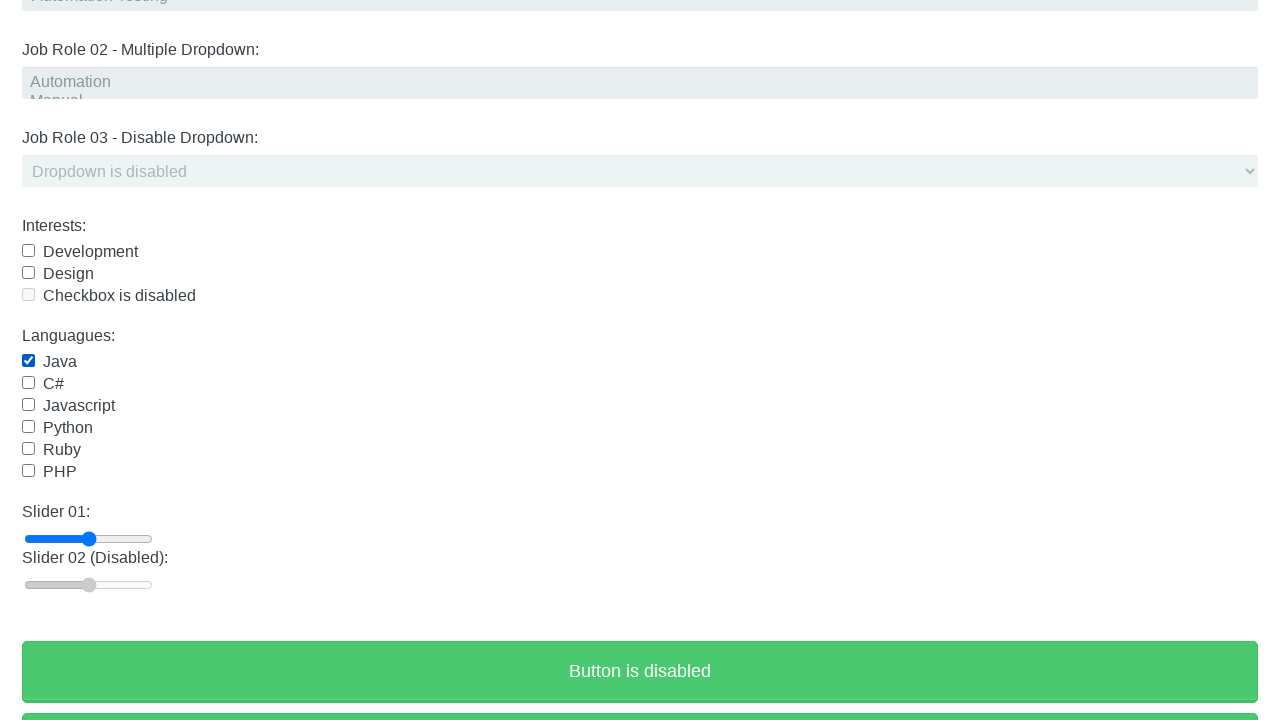

Waited 2 seconds after clicking checkbox
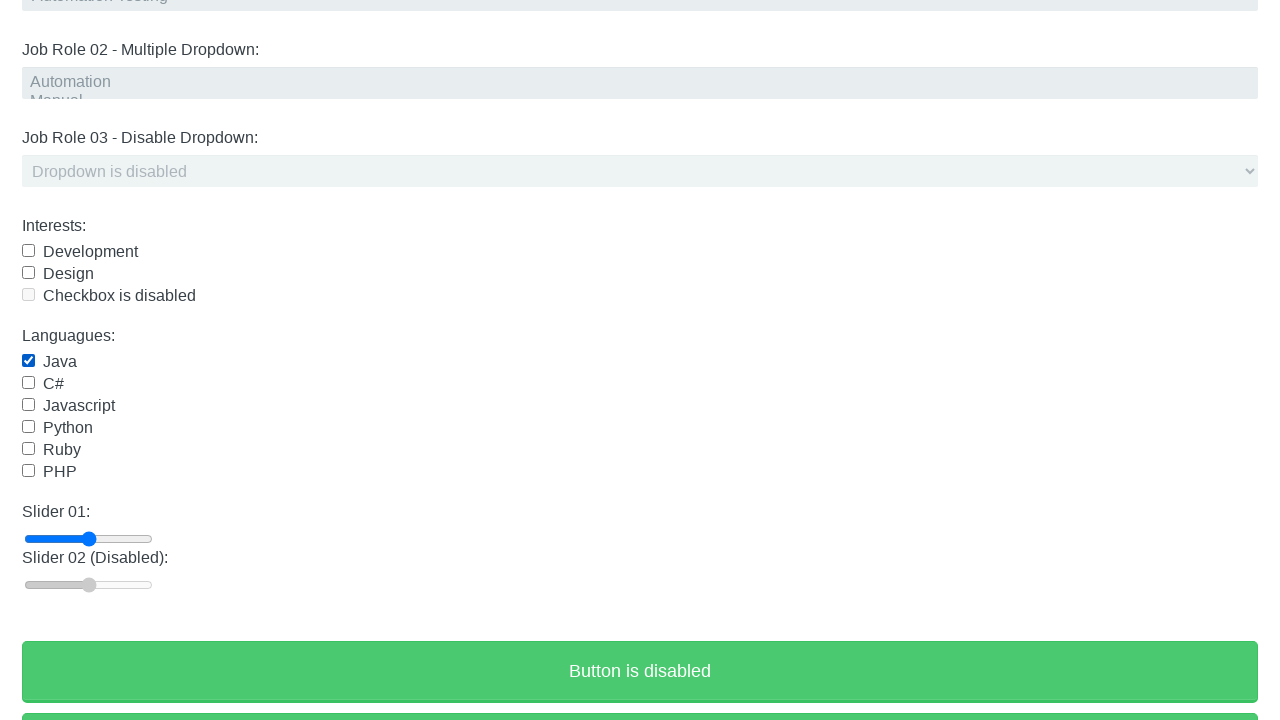

Verified under_18 radio button is checked
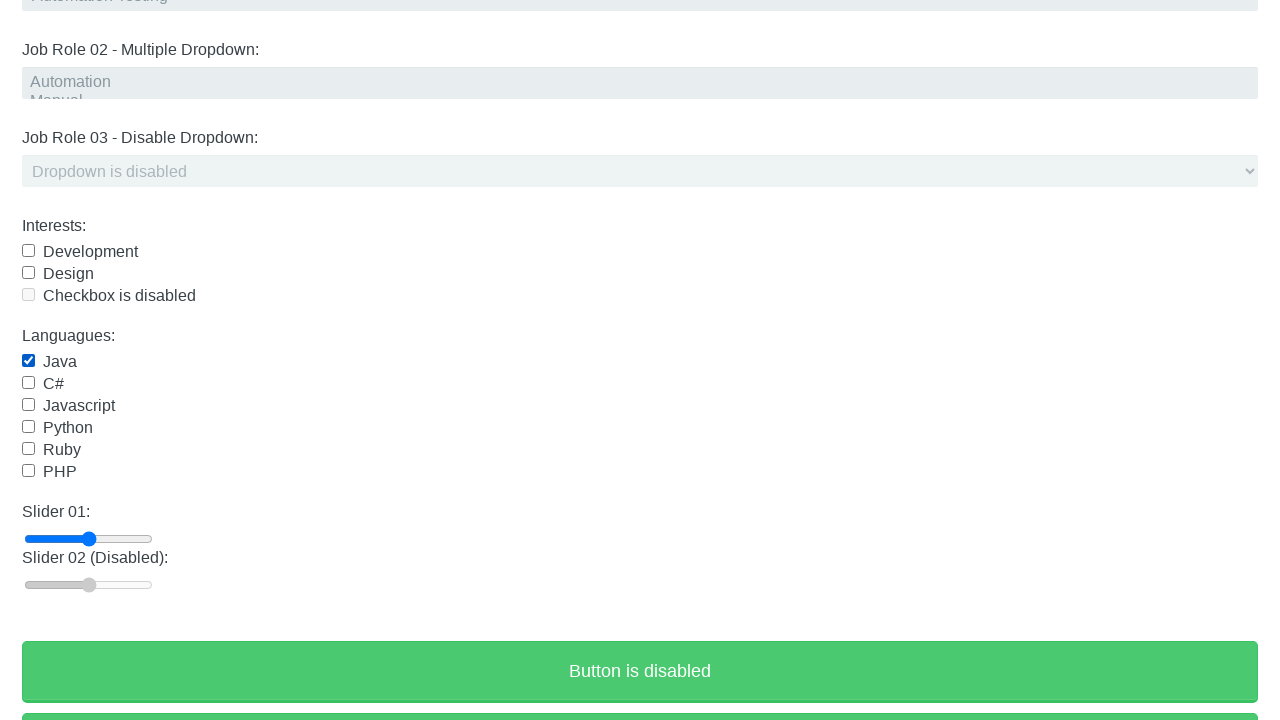

Verified java checkbox is checked
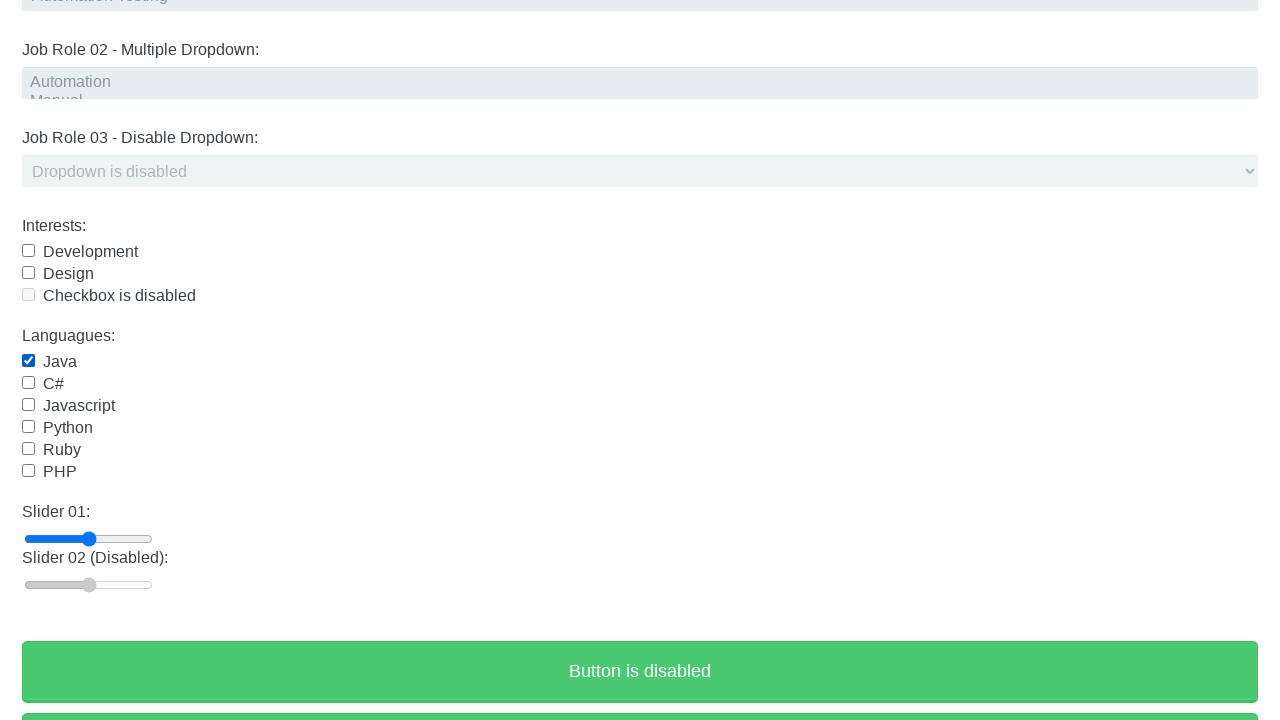

Waited 2 seconds before deselection test
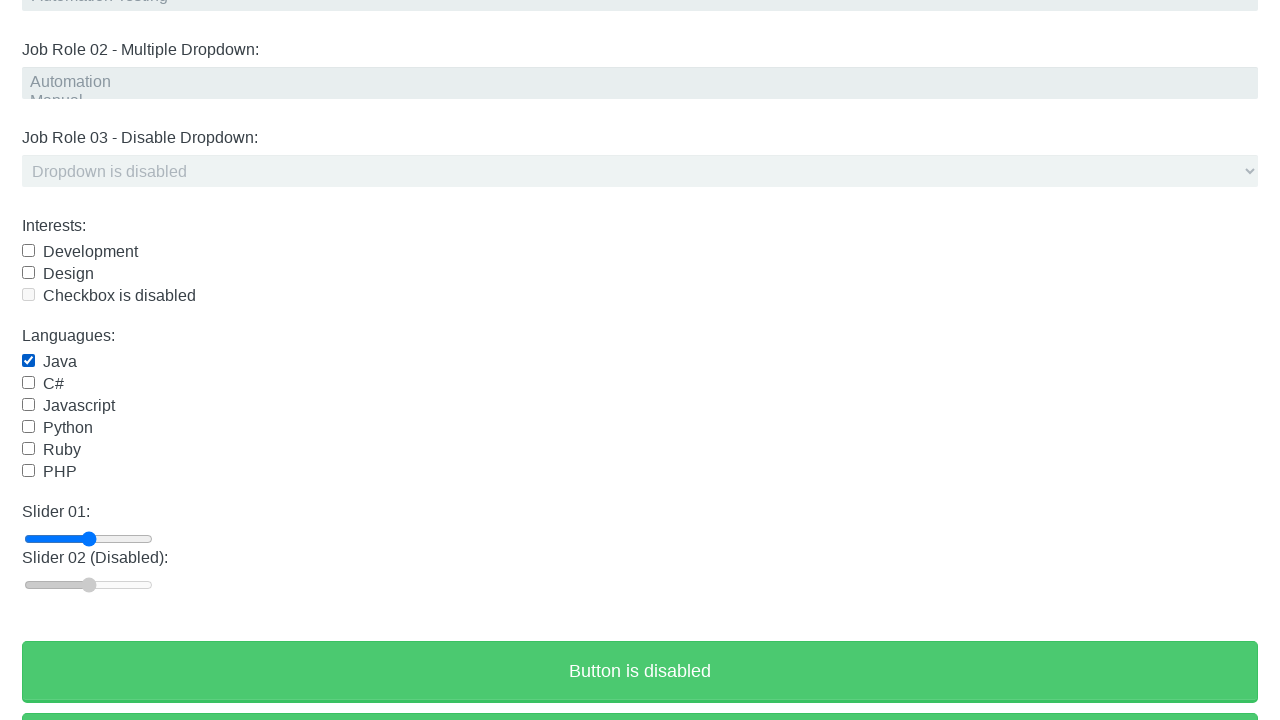

Clicked java checkbox to deselect it at (28, 361) on input#java
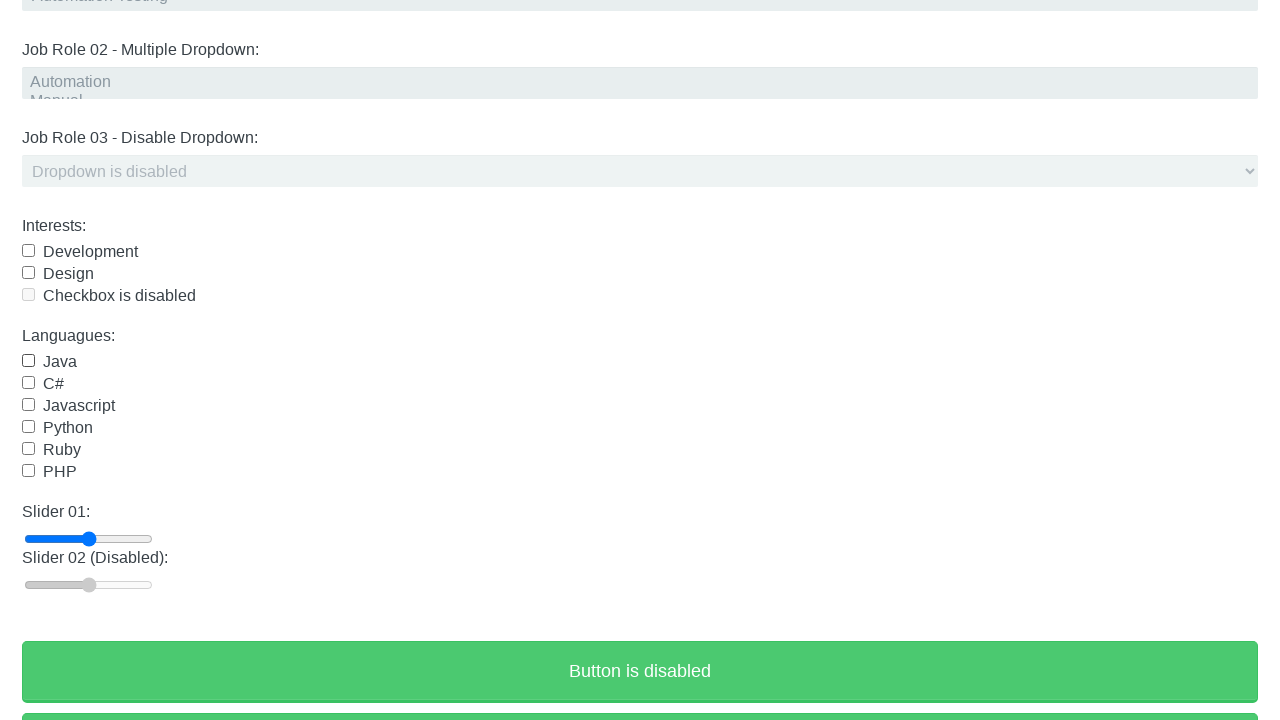

Verified java checkbox is unchecked after deselection
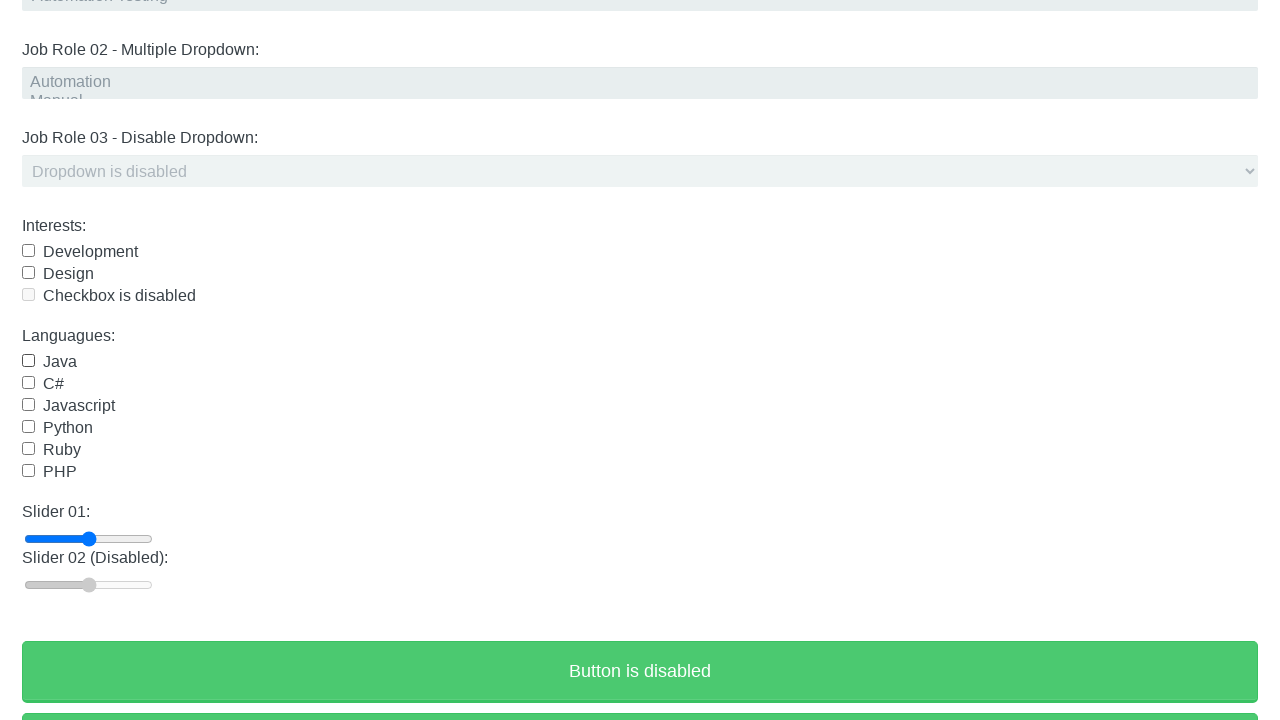

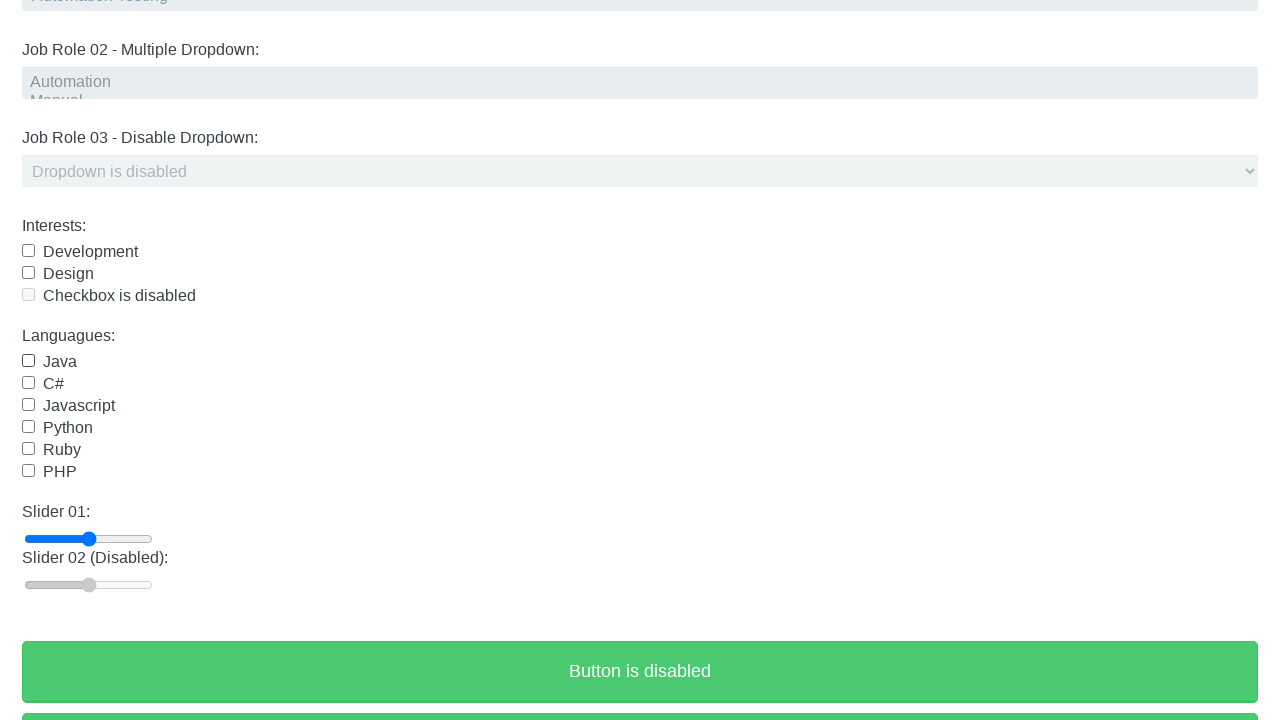